Navigates to the House of Representatives website, verifies the homepage loads, then clicks on the Representatives link to navigate to the Representatives page

Starting URL: https://www.house.gov

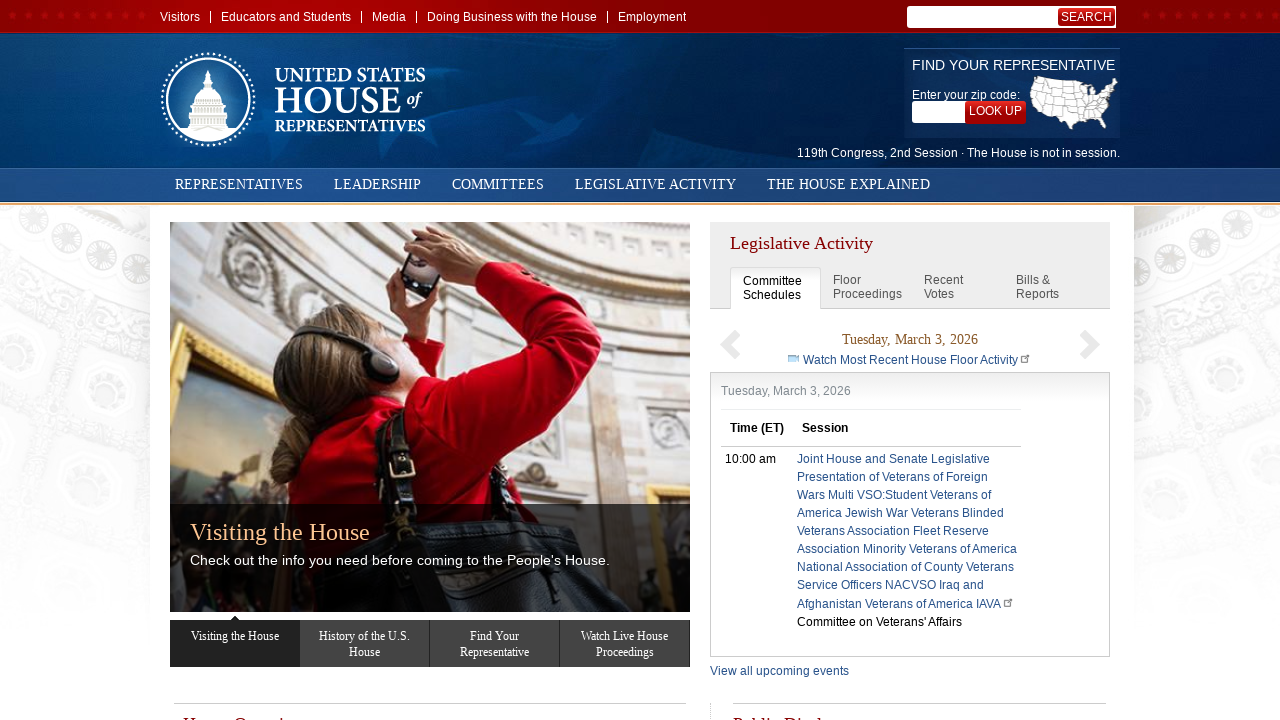

Verified homepage loaded by waiting for zip code input field
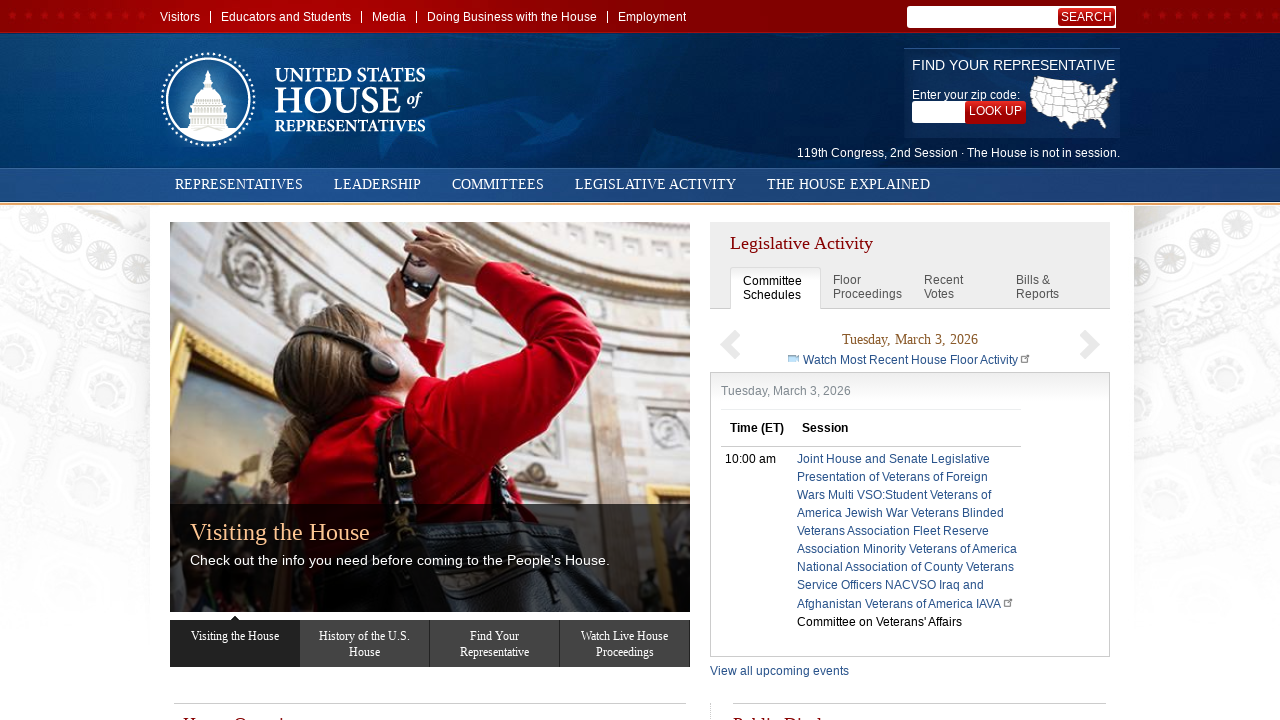

Clicked on Representatives link to navigate to Representatives page at (240, 184) on a:has-text('Representatives')
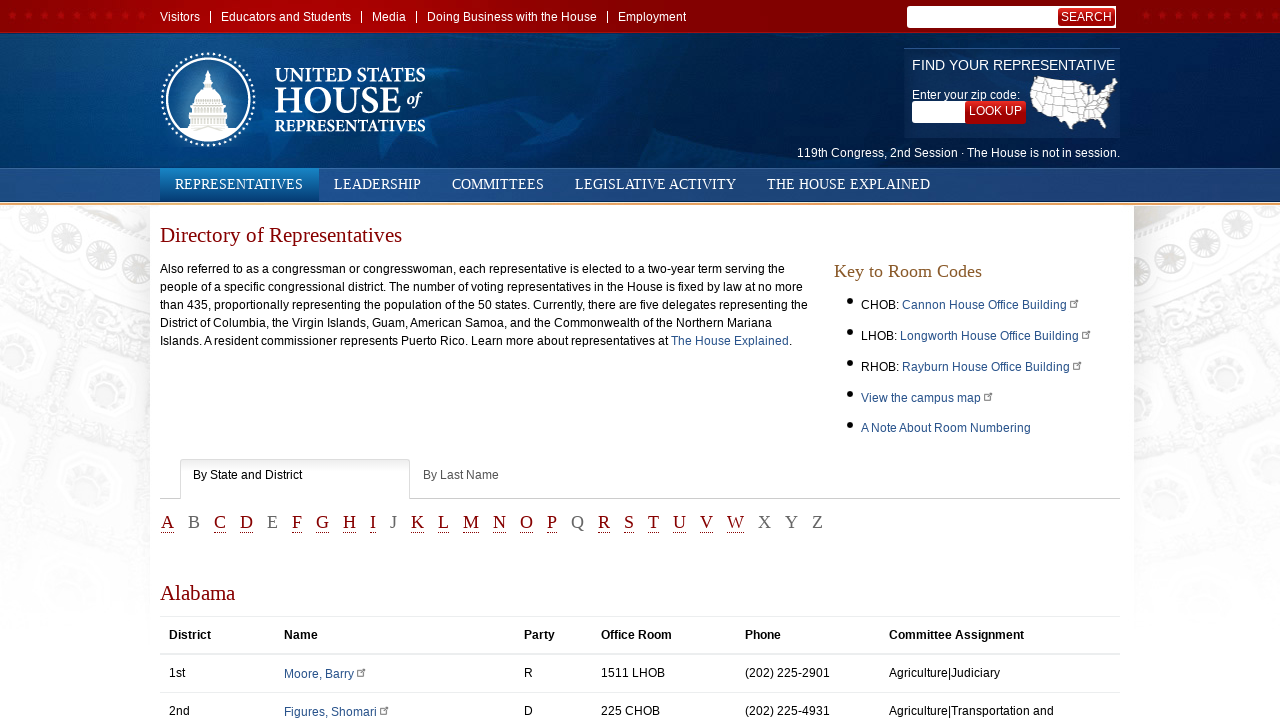

Representatives page loaded with state selection content
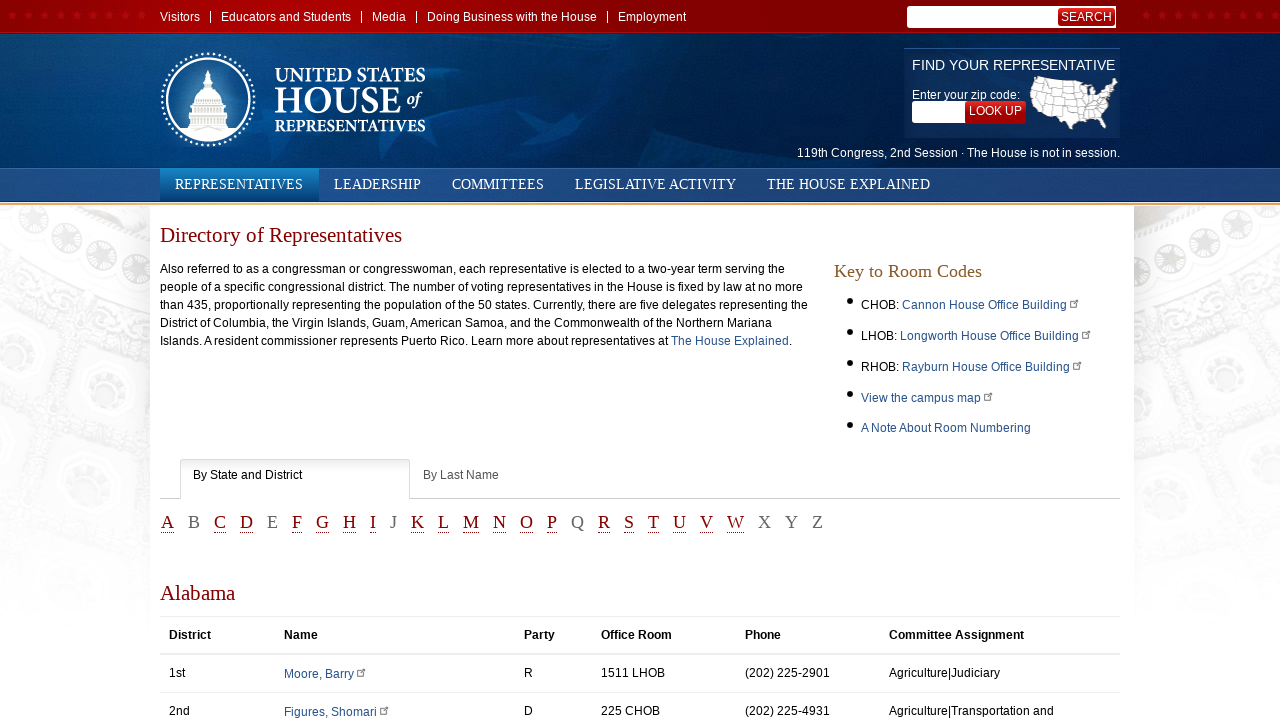

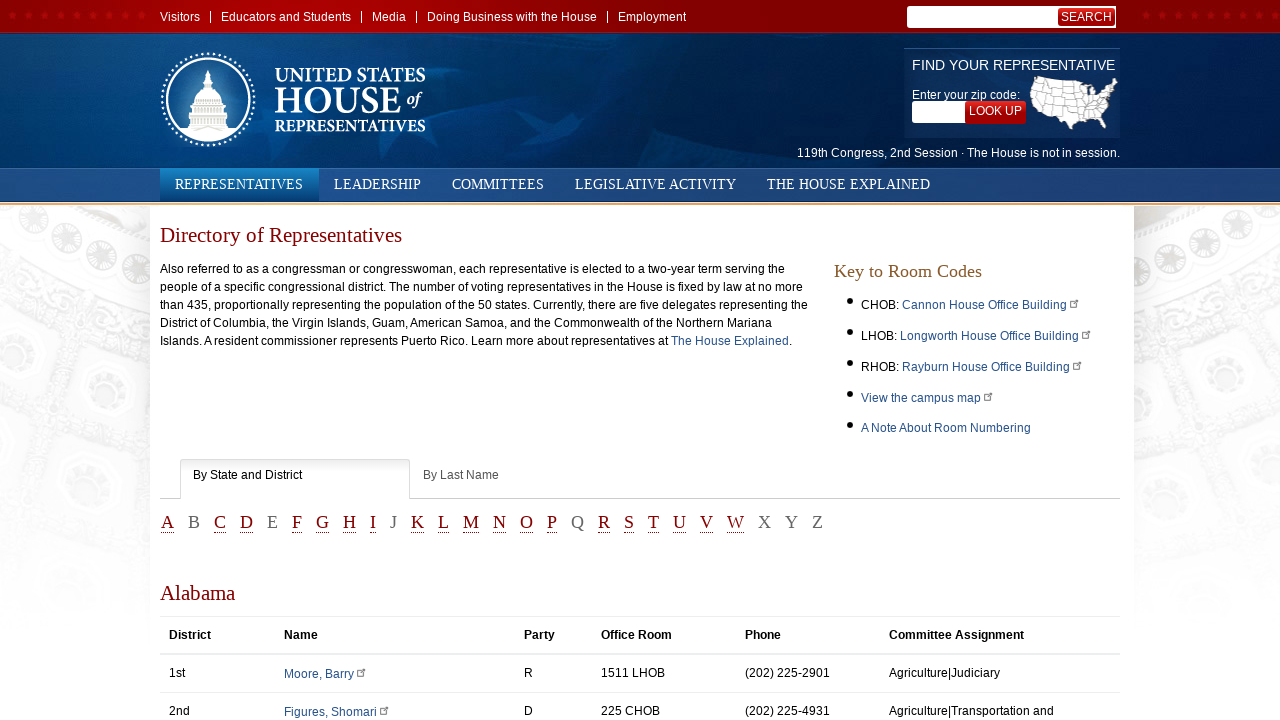